Tests dynamic controls functionality by checking the state of an input field before and after clicking a toggle button

Starting URL: https://v1.training-support.net/selenium/dynamic-controls

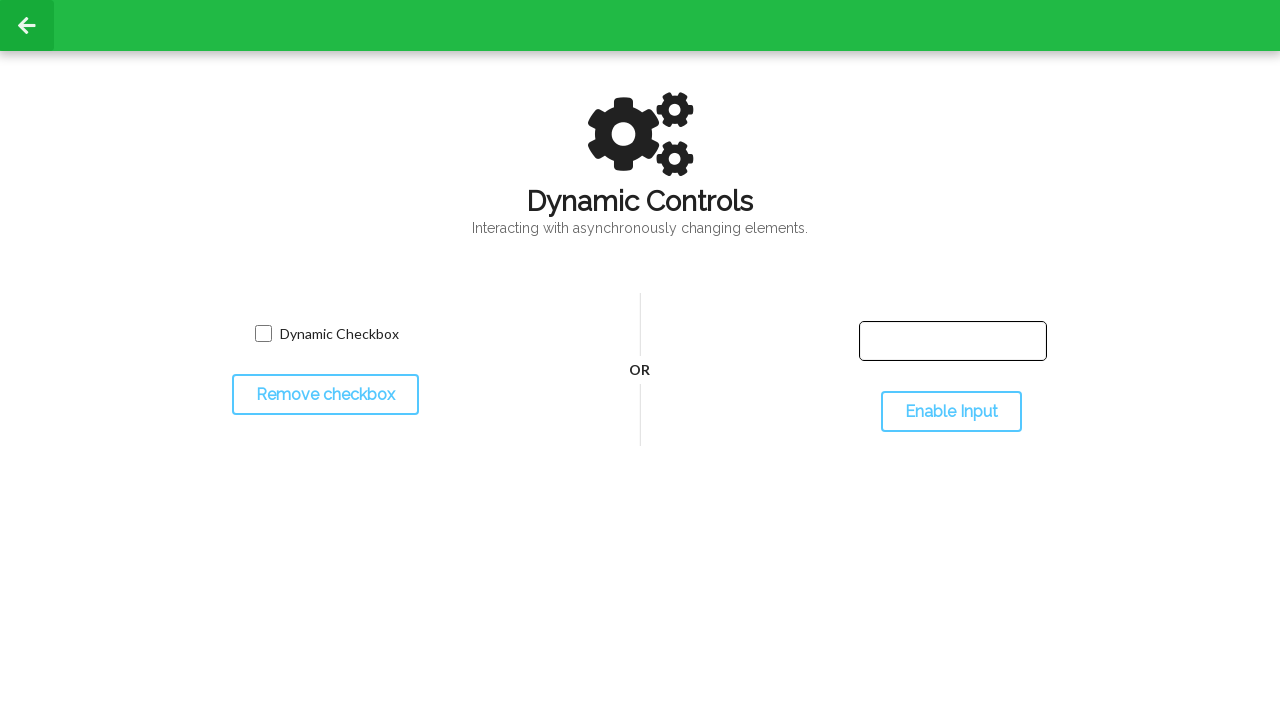

Input text field located and confirmed to be present
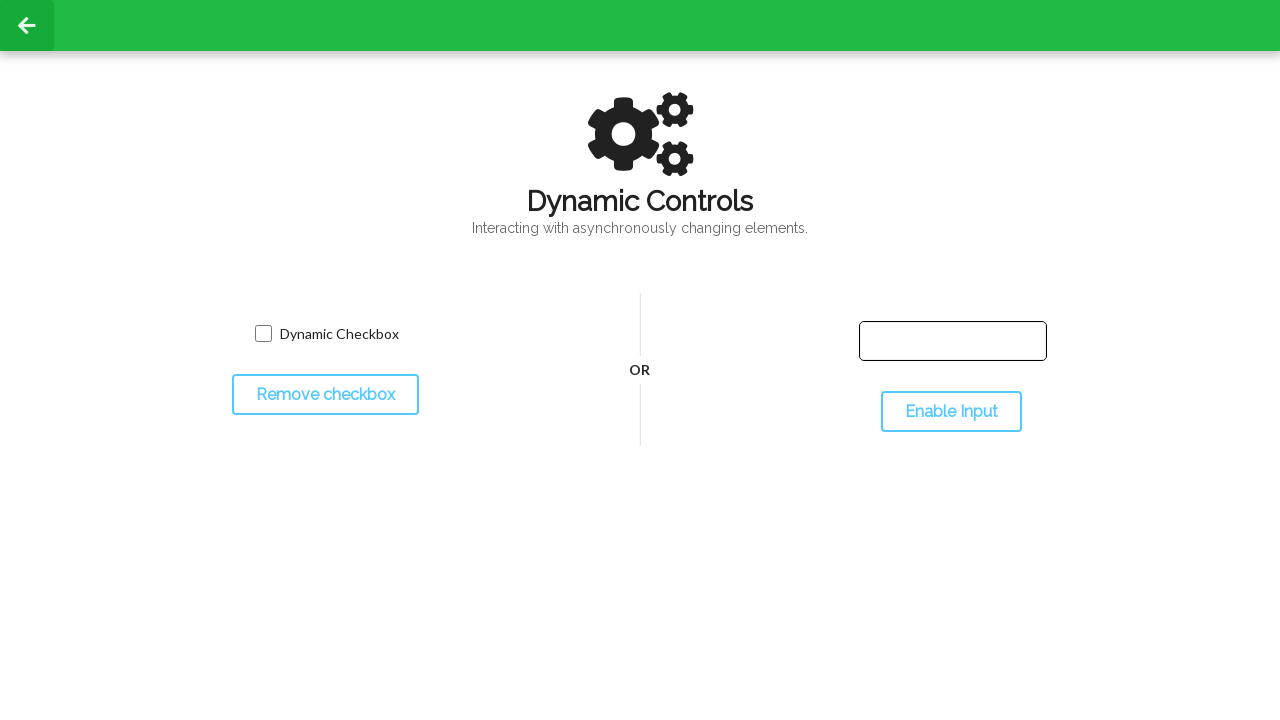

Clicked toggle input button to change input field state at (951, 412) on #toggleInput
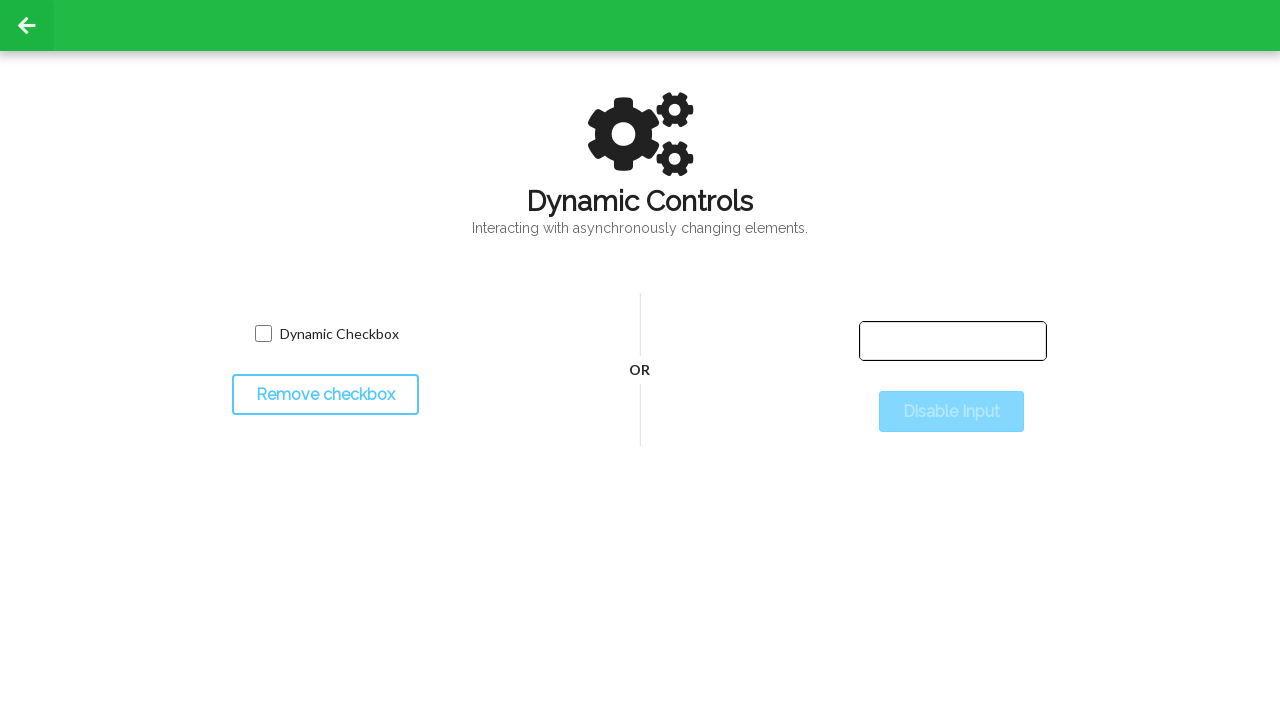

Waited 500ms for input field state change to take effect
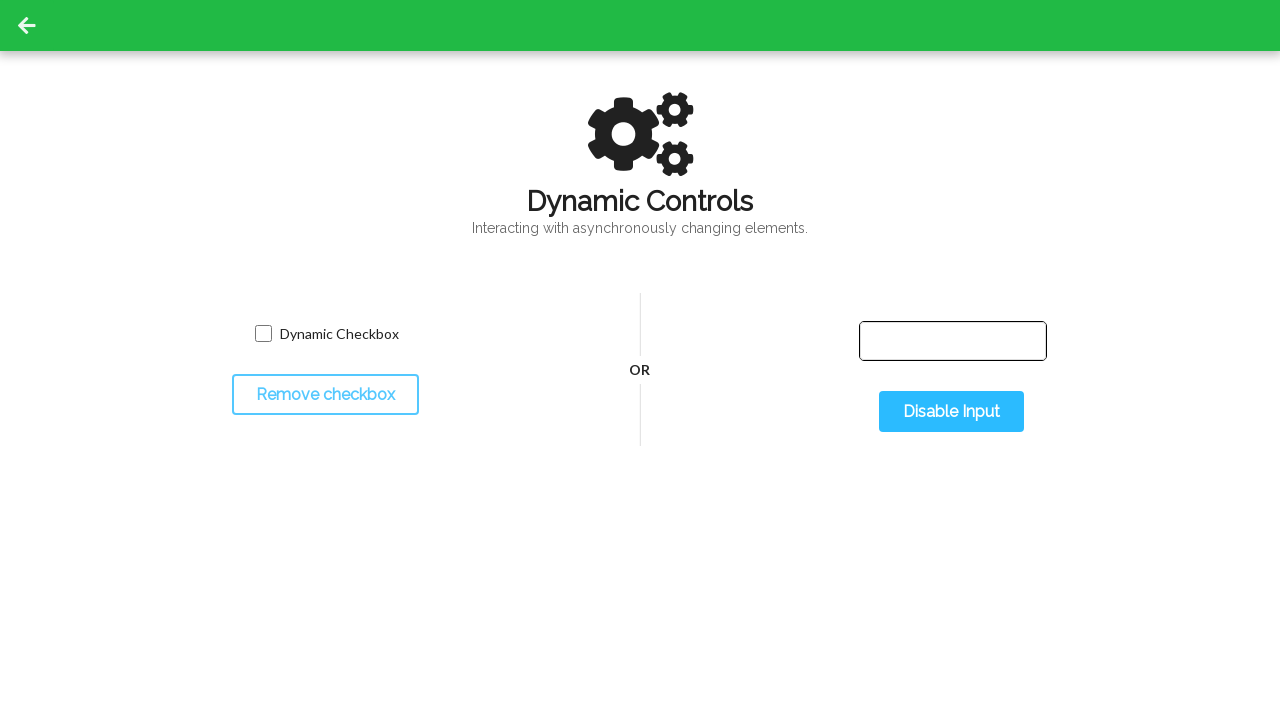

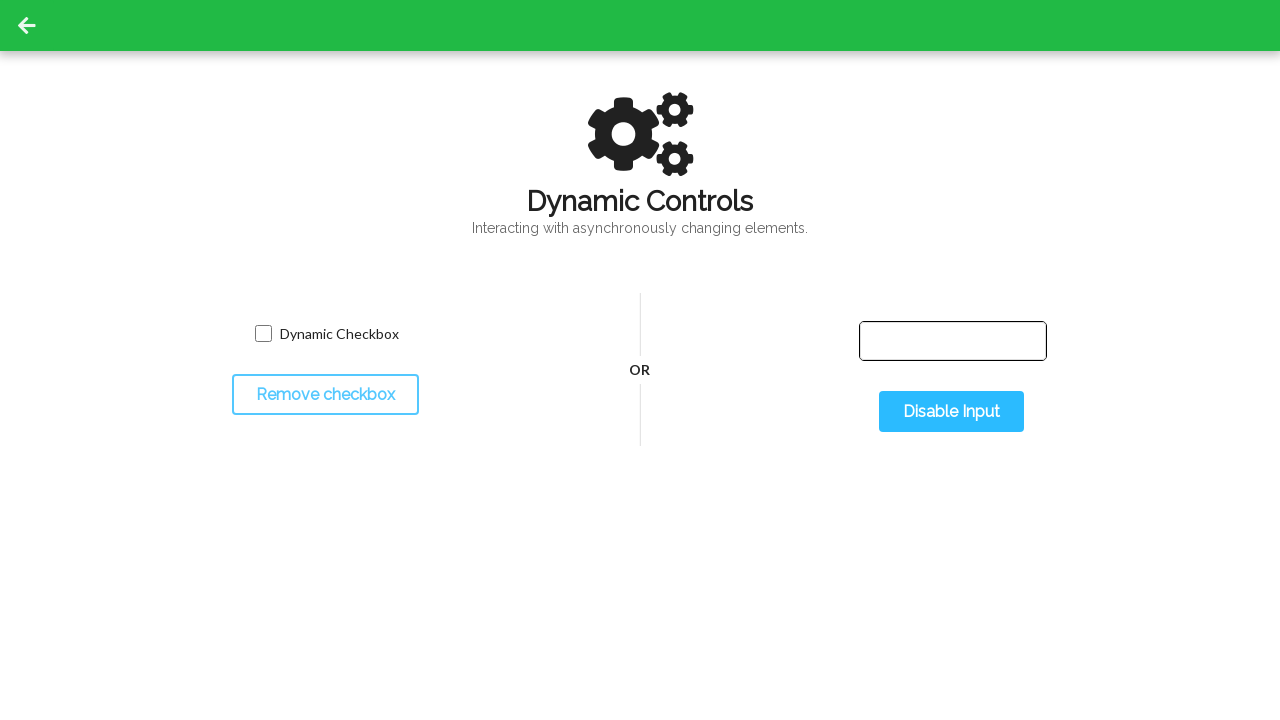